Tests checkbox functionality by selecting both checkboxes on the page to ensure they are checked

Starting URL: https://the-internet.herokuapp.com/checkboxes

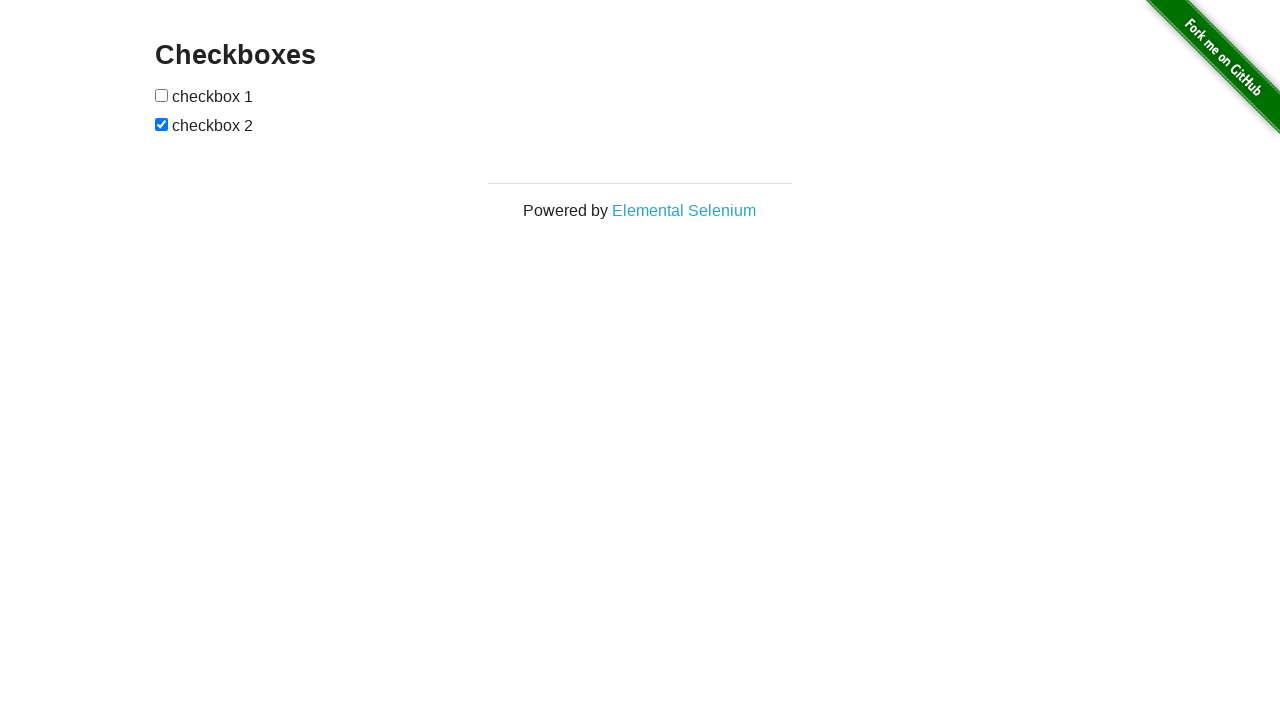

Located the first checkbox on the page
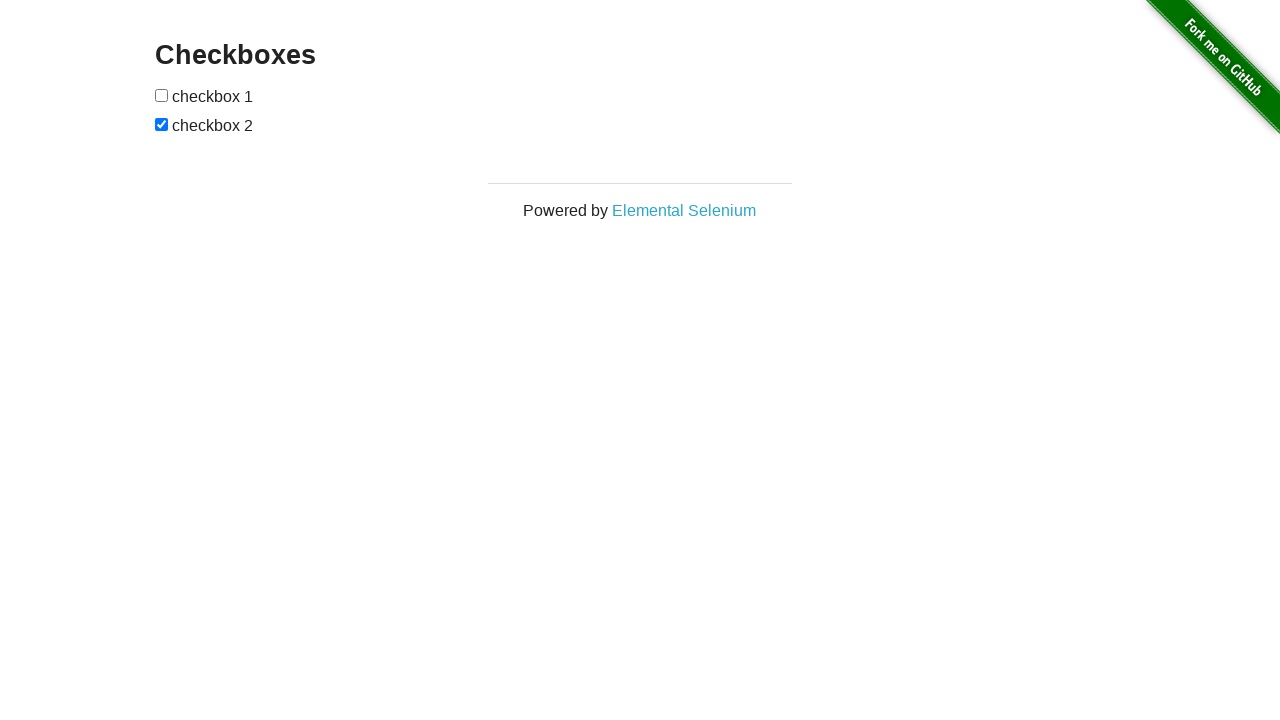

Located the second checkbox on the page
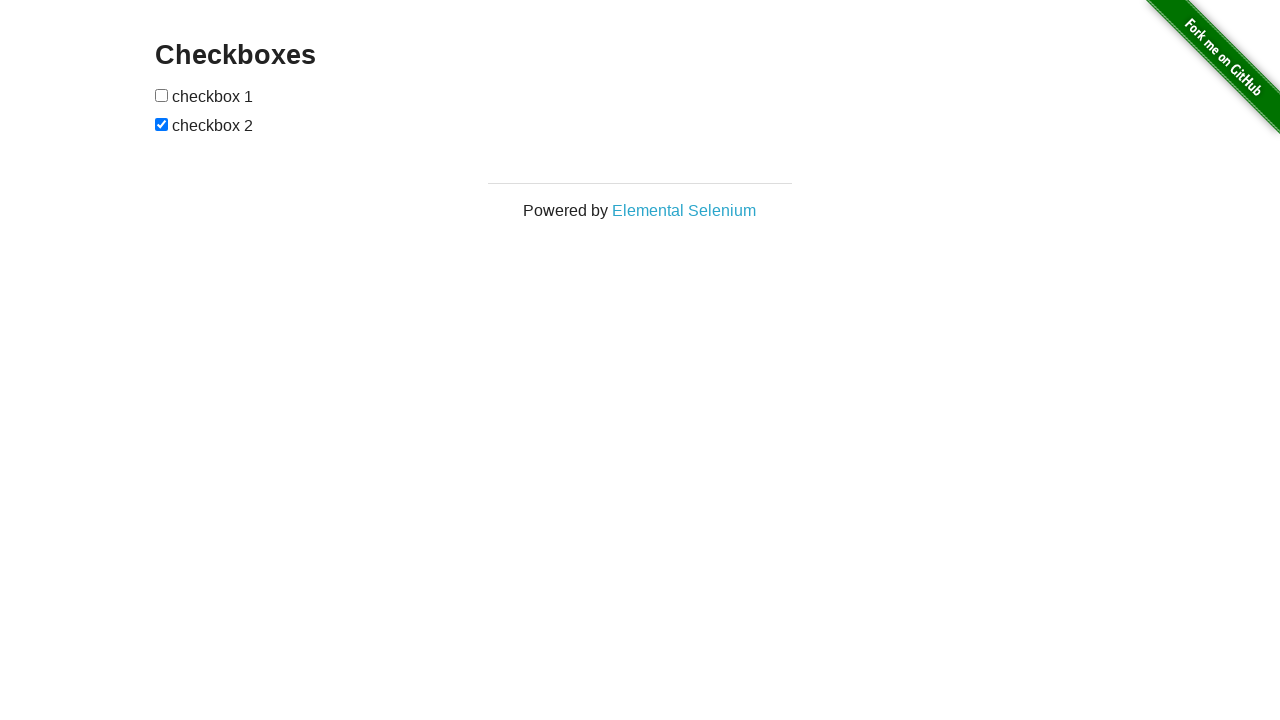

Checked the first checkbox at (162, 95) on (//input[@type='checkbox'])[1]
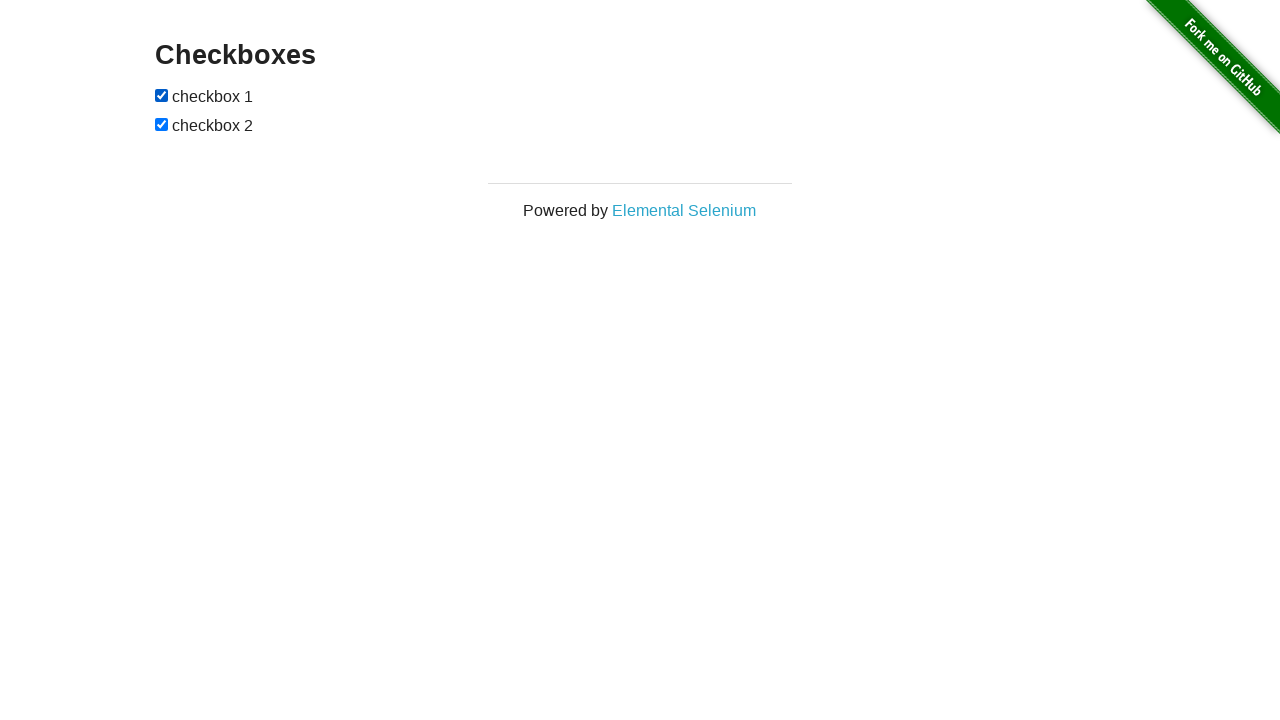

Second checkbox was already checked
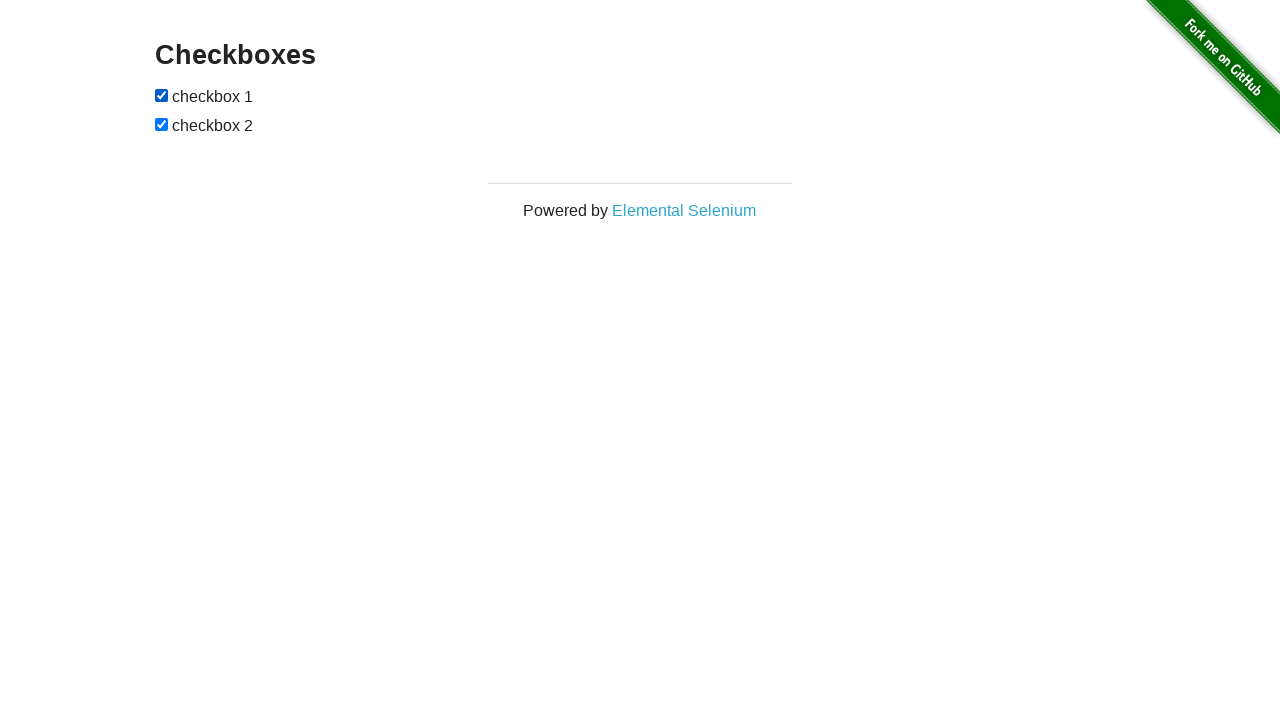

Verified first checkbox is checked
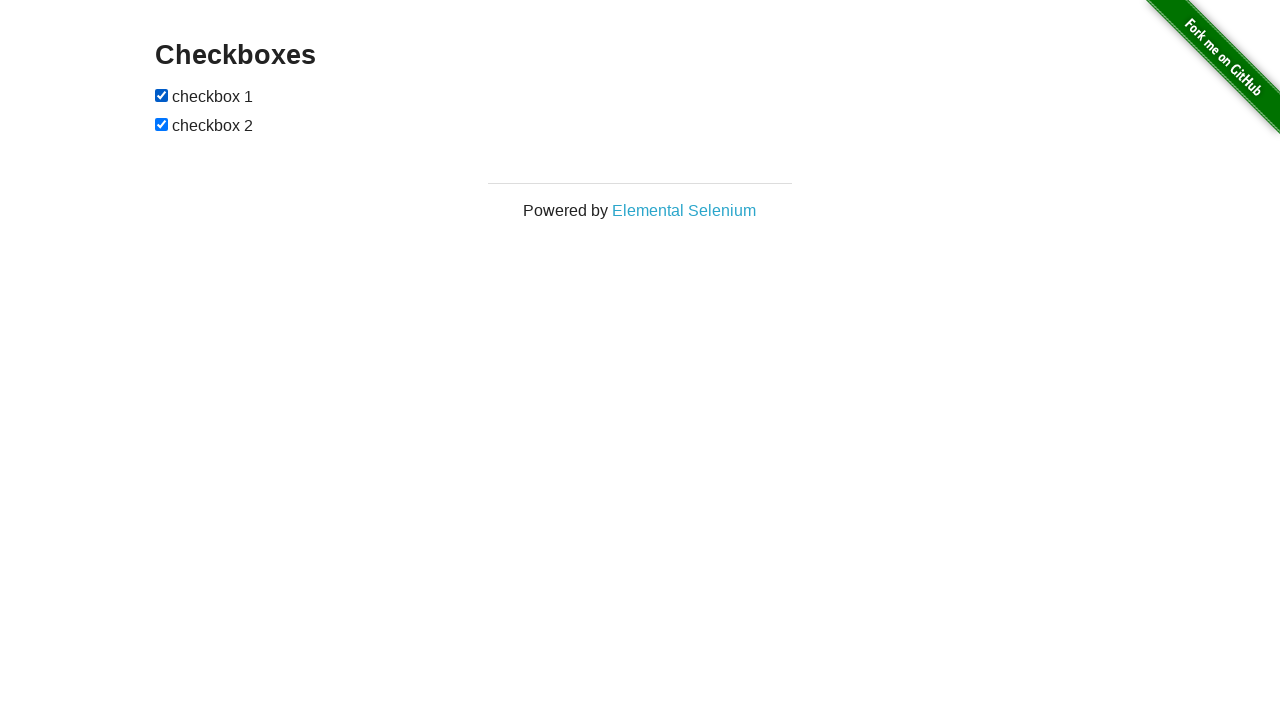

Verified second checkbox is checked
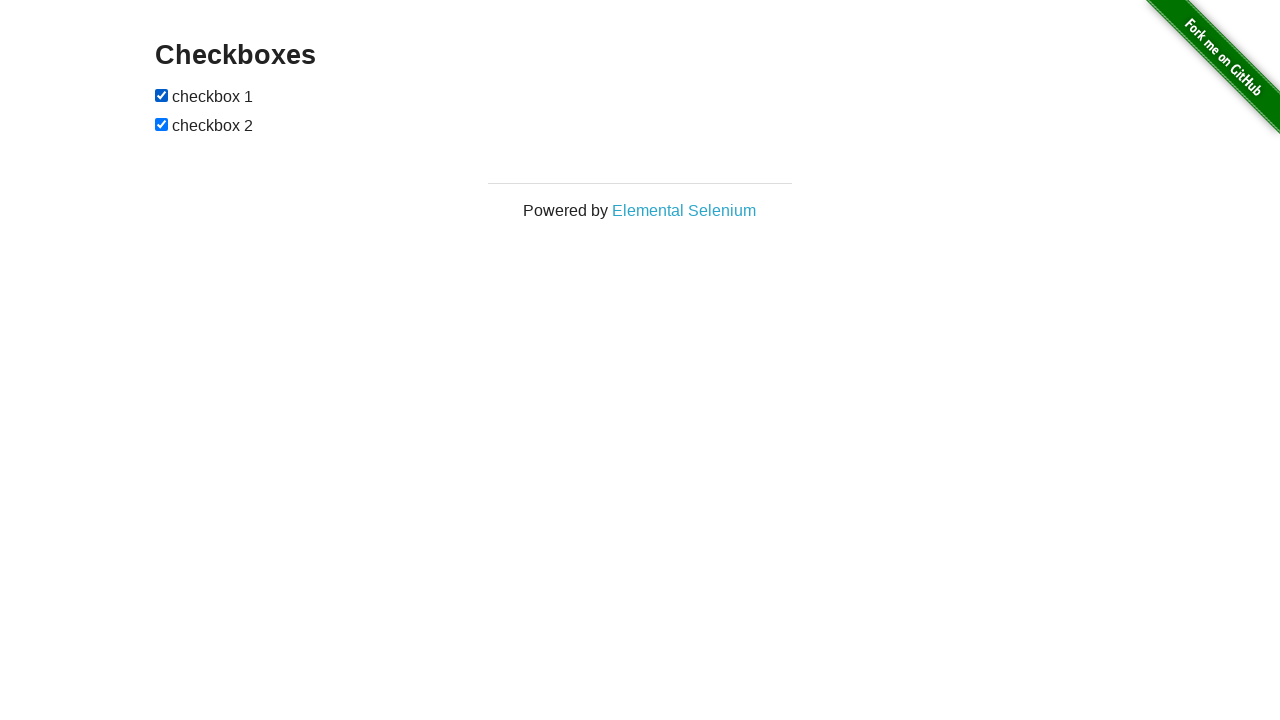

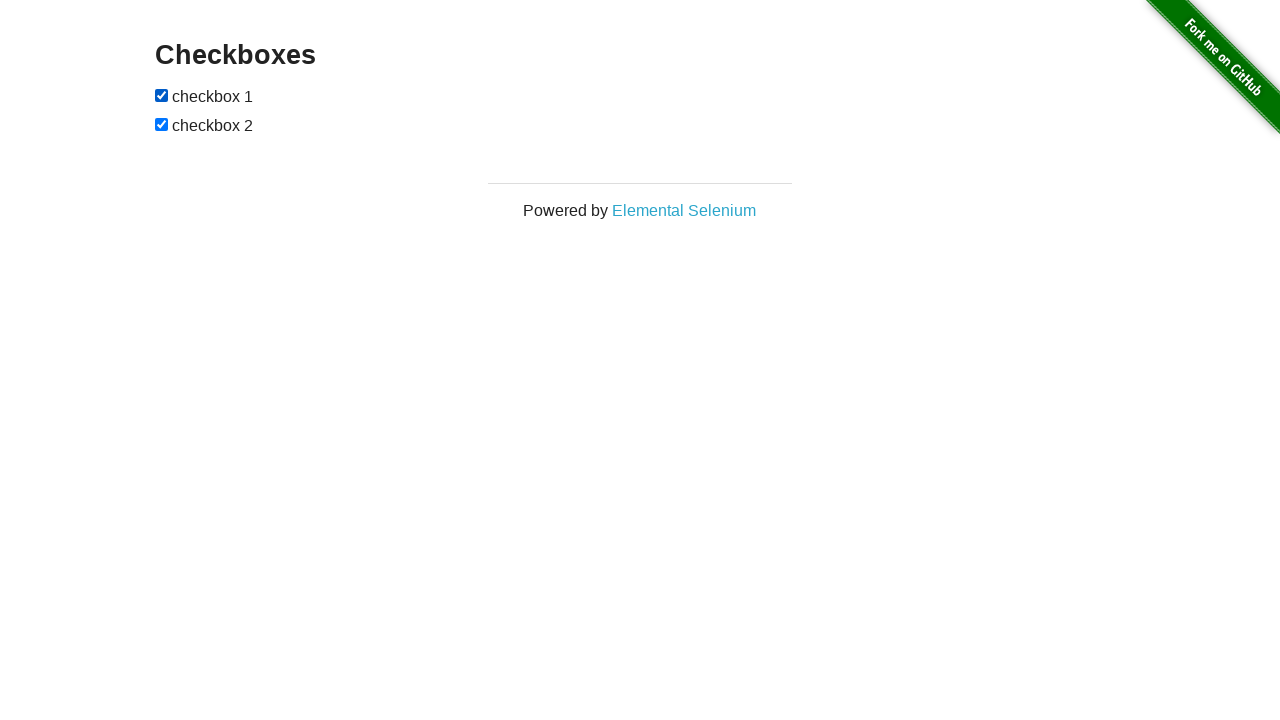